Tests navigation through Browse Languages menu to the letter J submenu and verifies the presence of explanatory text about languages starting with J

Starting URL: https://www.99-bottles-of-beer.net/

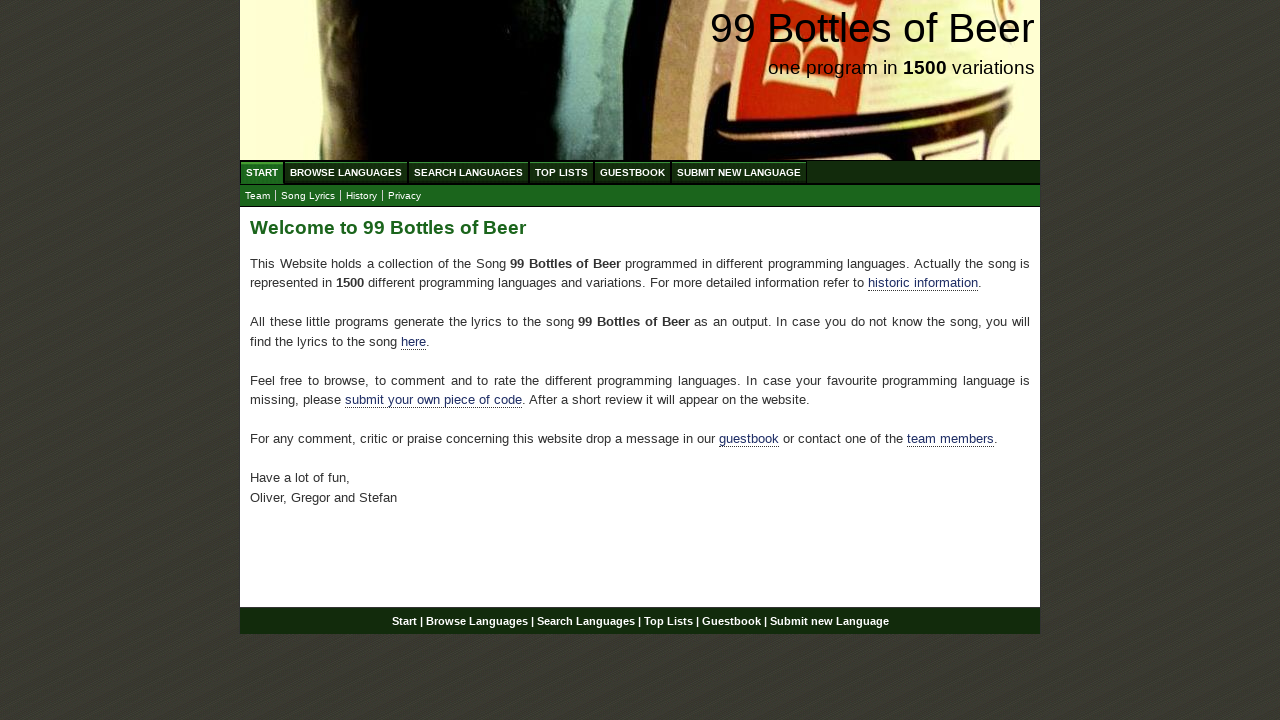

Clicked on Browse Languages menu item at (346, 172) on xpath=//div[@id='navigation']/ul[@id='menu']/li/a[@href='/abc.html']
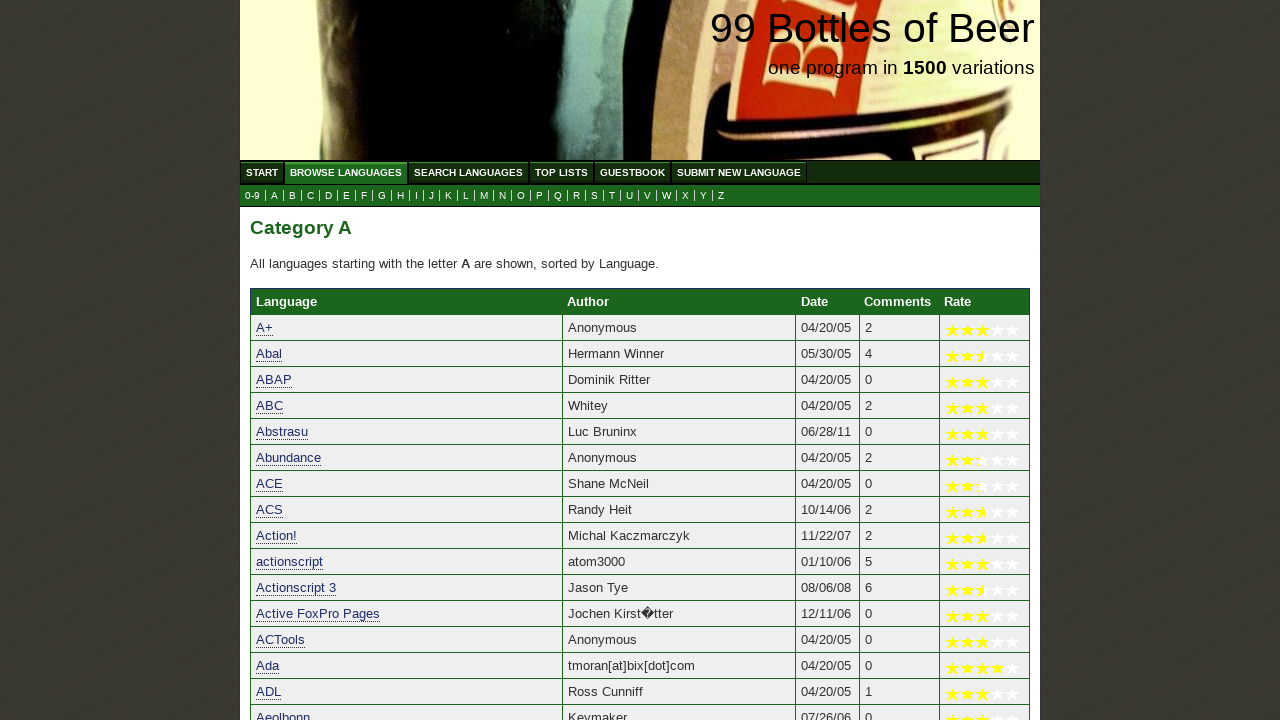

Clicked on J submenu item to view languages starting with J at (432, 196) on xpath=//div[@id='navigation']/ul[@id='submenu']/li/a[@href='j.html']
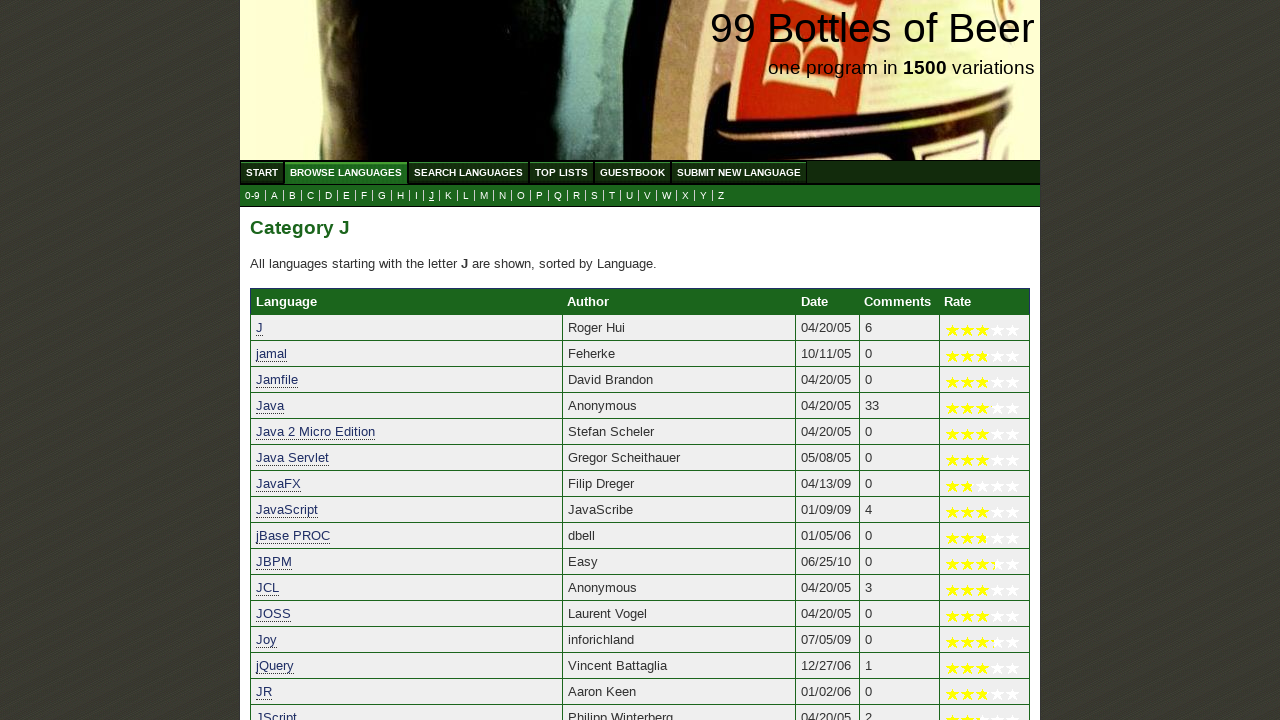

Verified explanatory text about languages starting with J is present
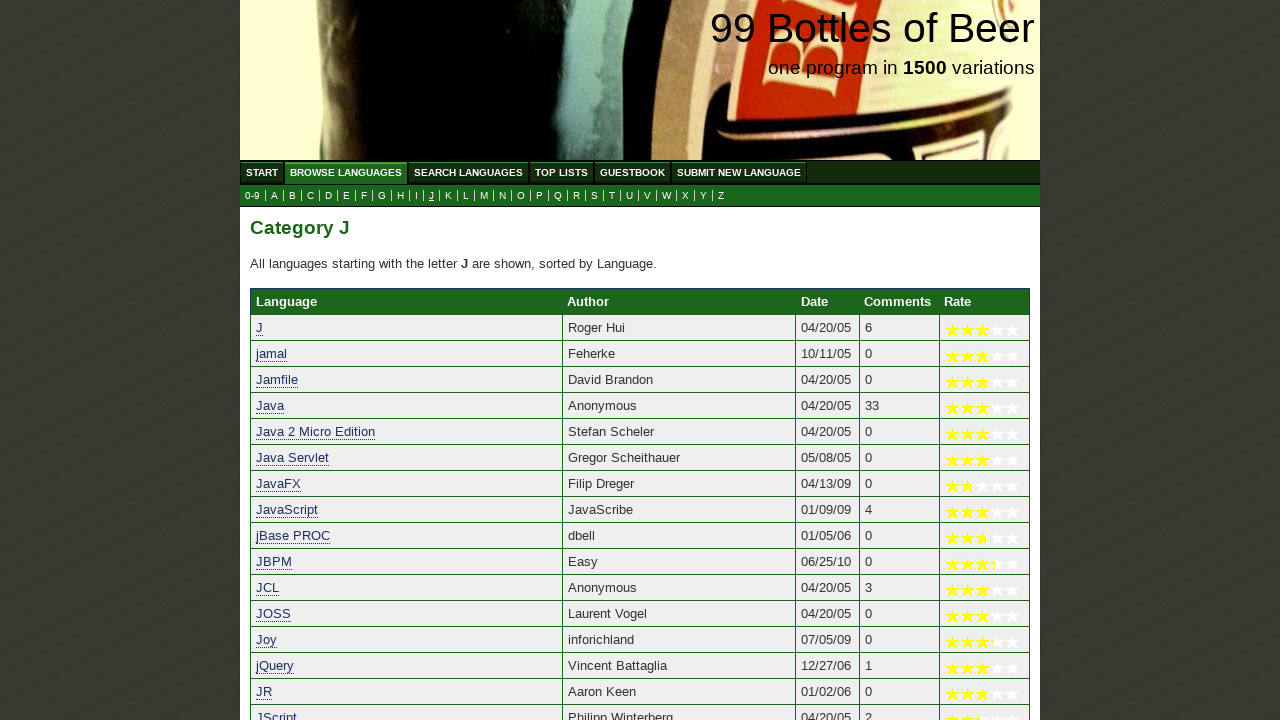

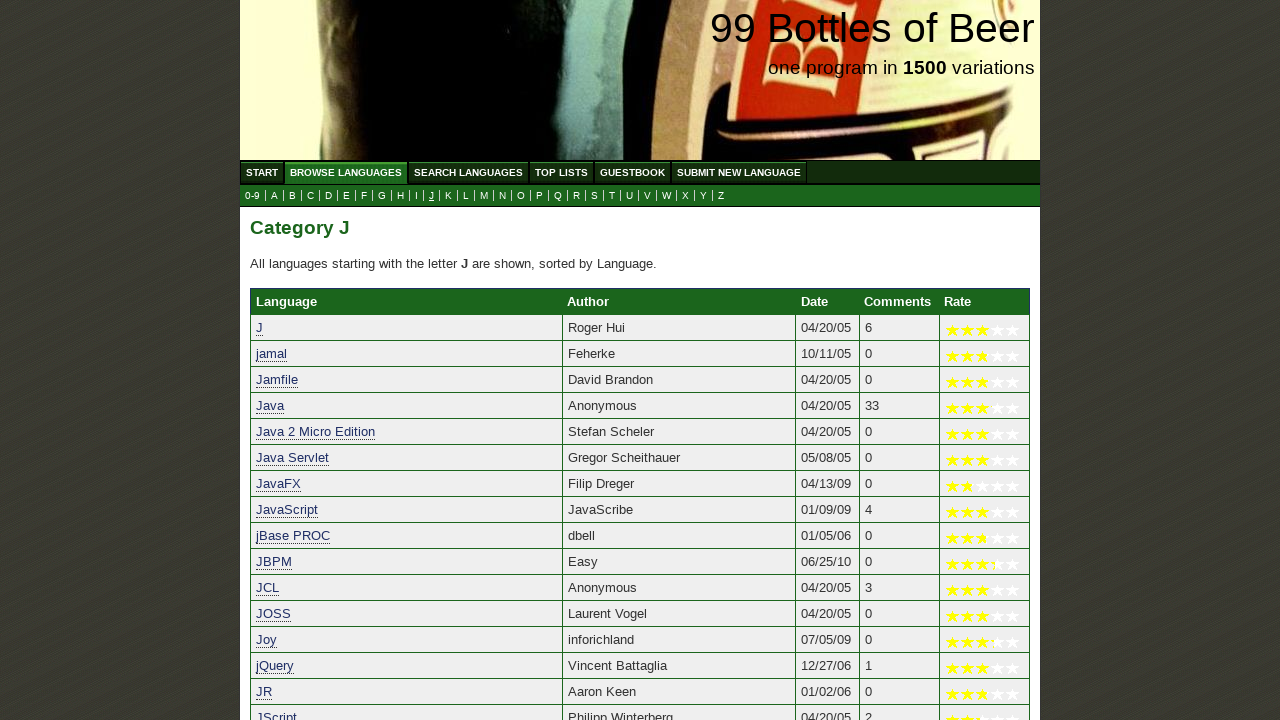